Tests checkbox interaction on a registration form by clicking a checkbox and verifying it is displayed and enabled

Starting URL: http://demo.automationtesting.in/Register.html

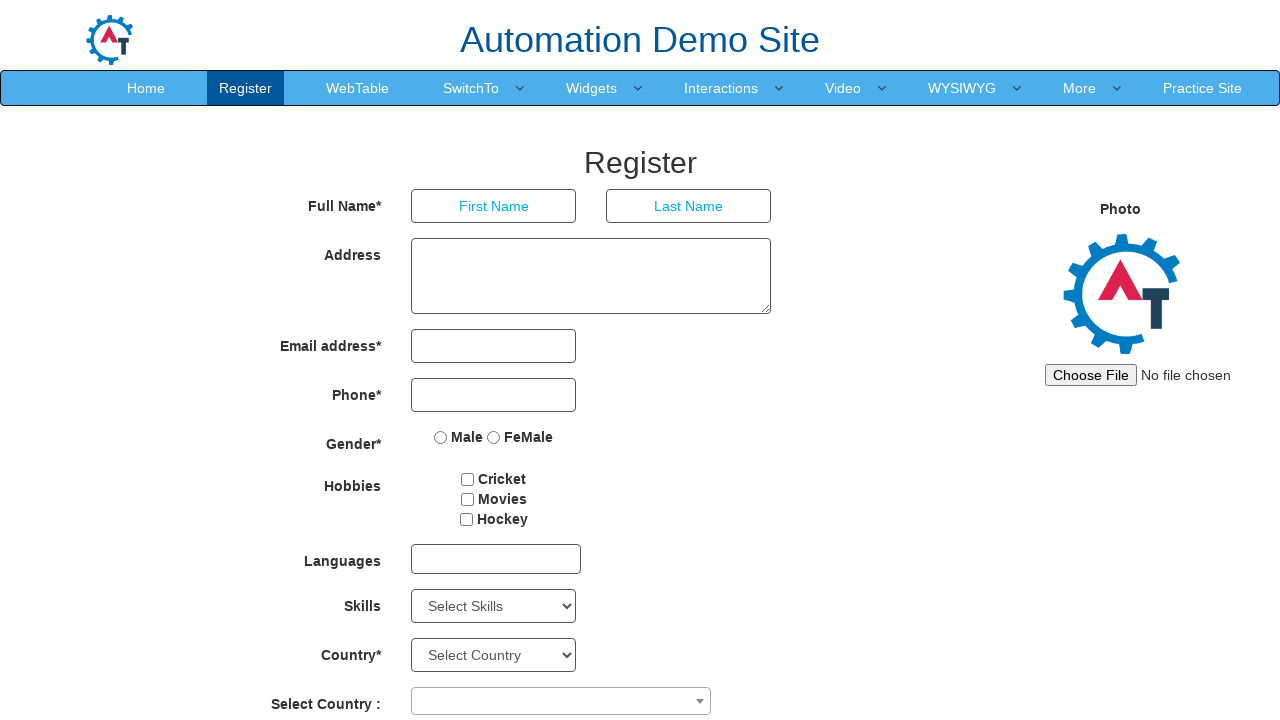

Clicked checkbox with id 'checkbox2' at (467, 499) on xpath=//*[@id='checkbox2']
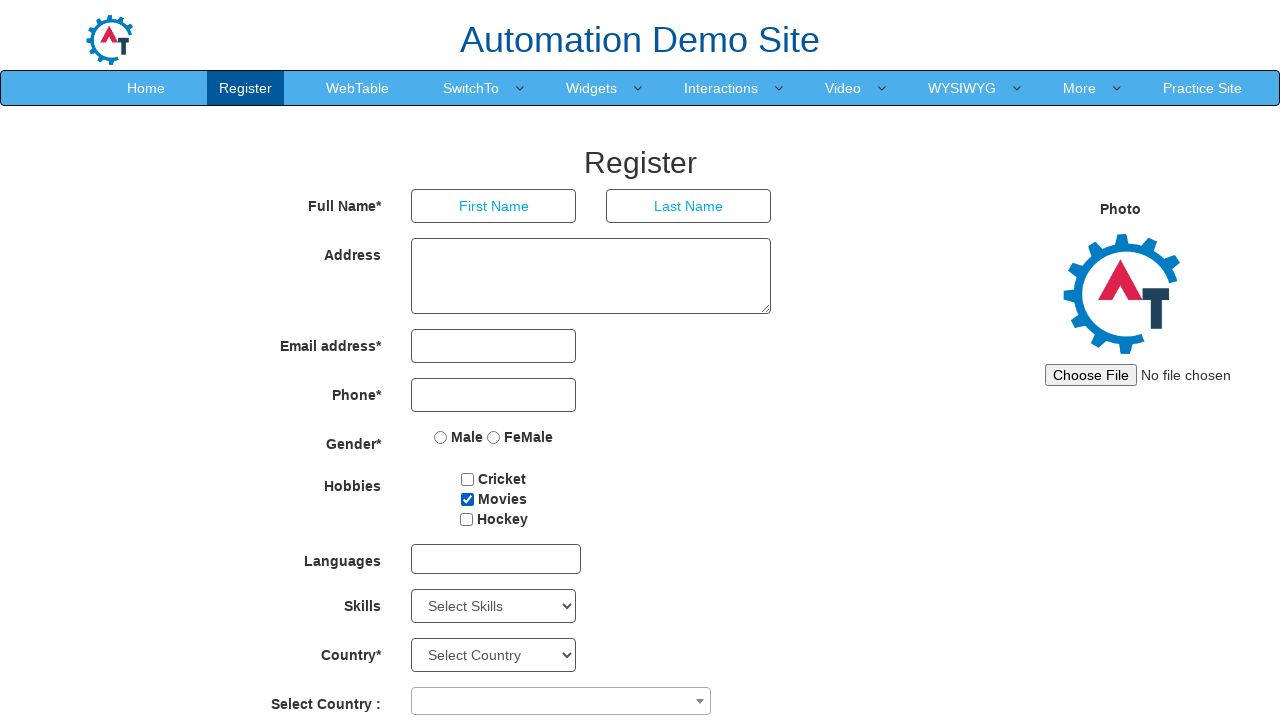

Located checkbox element
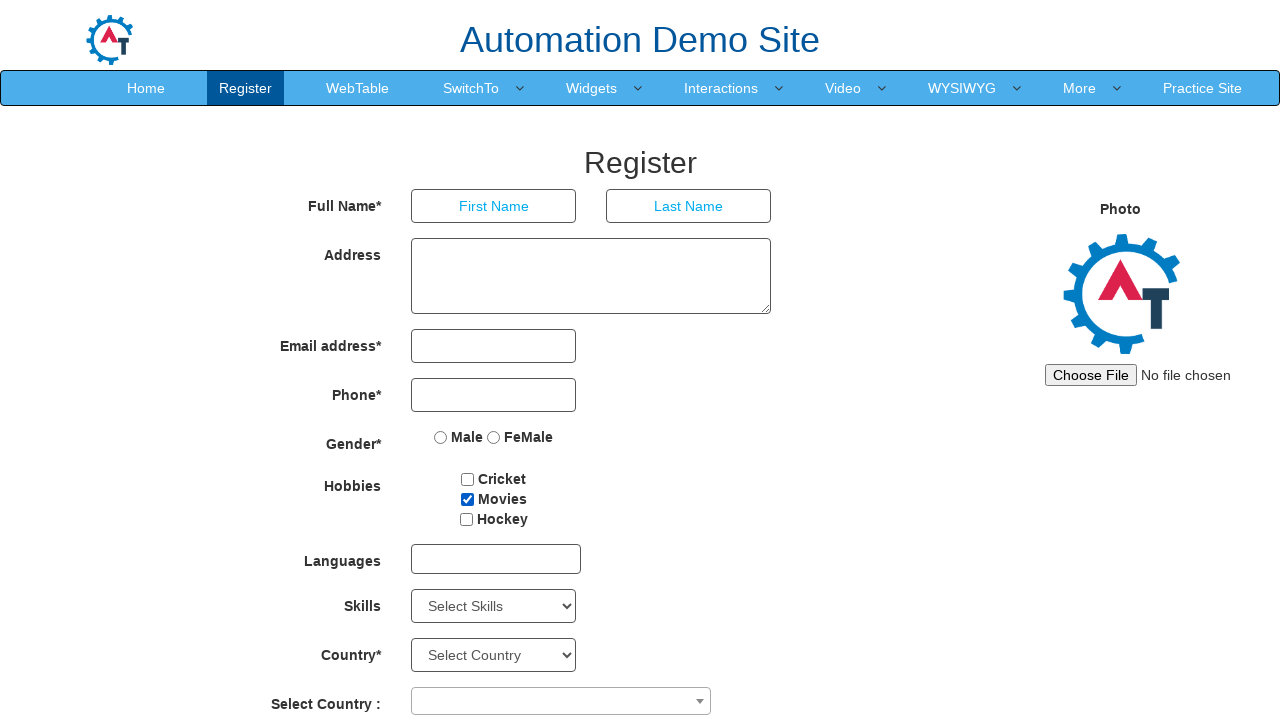

Verified checkbox is visible on the registration form
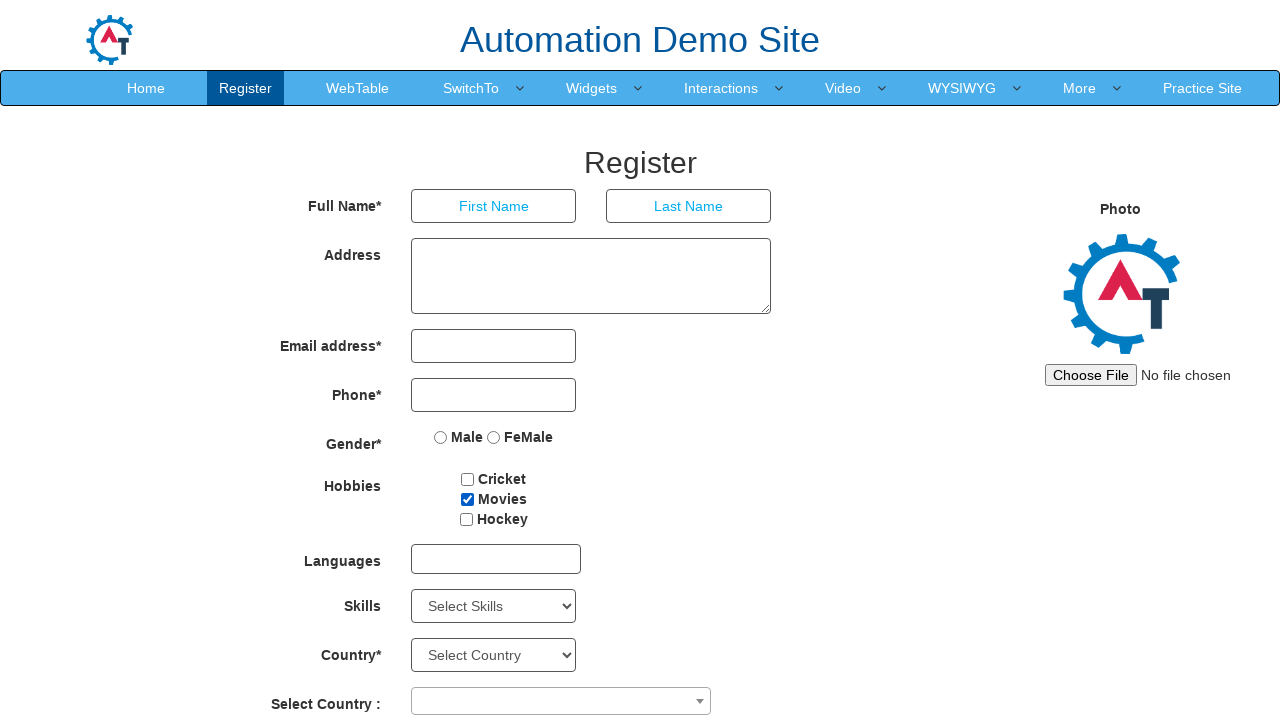

Verified checkbox is enabled and interactive
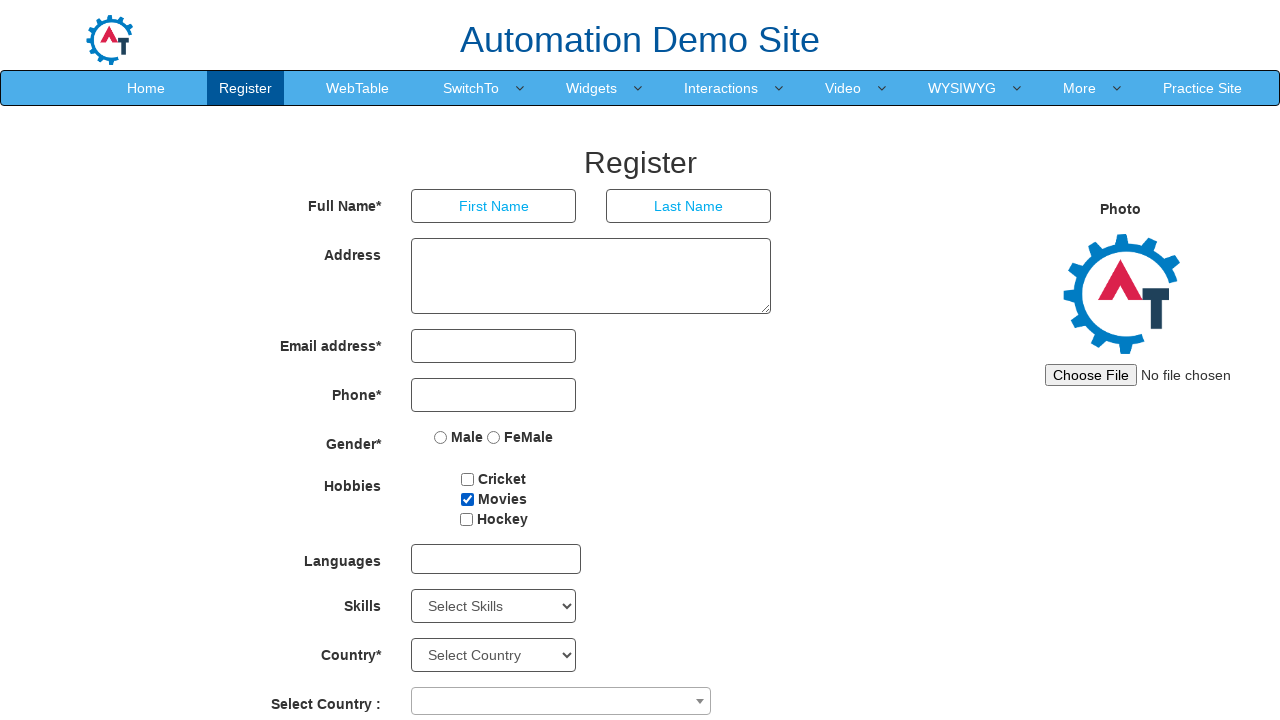

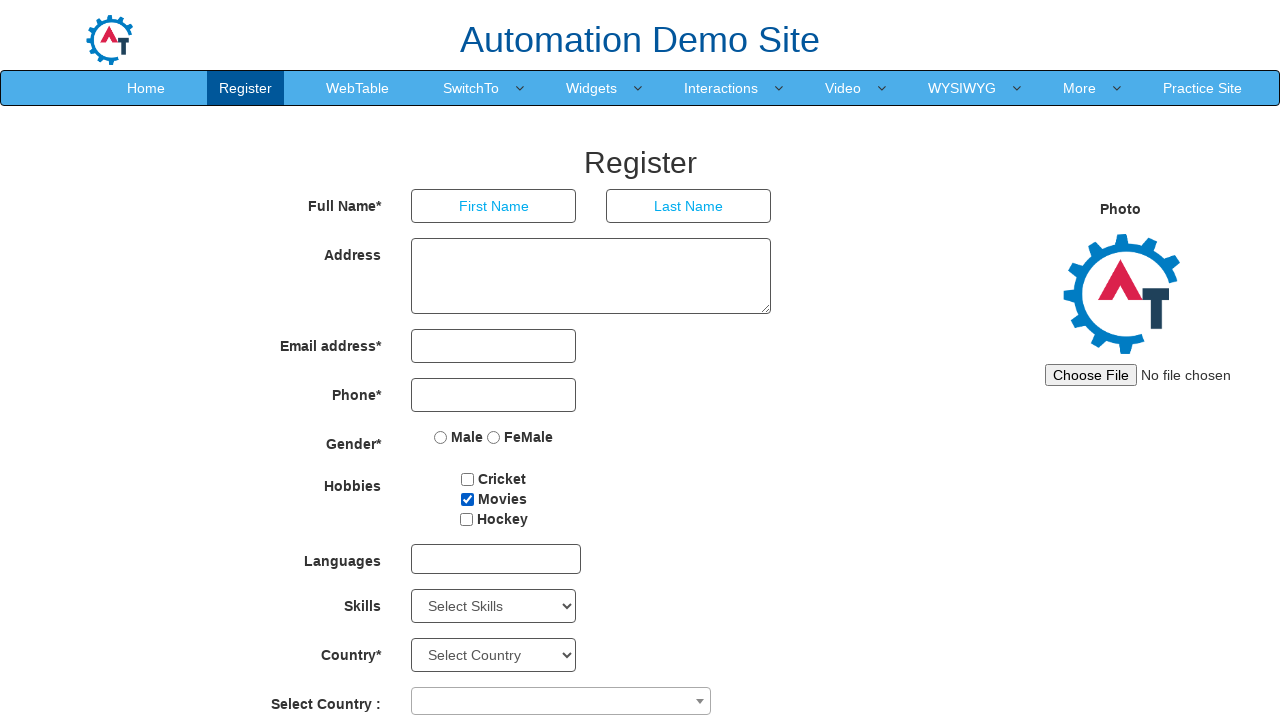